Tests checkbox interactions by checking the first checkbox and unchecking the second checkbox

Starting URL: https://the-internet.herokuapp.com/checkboxes

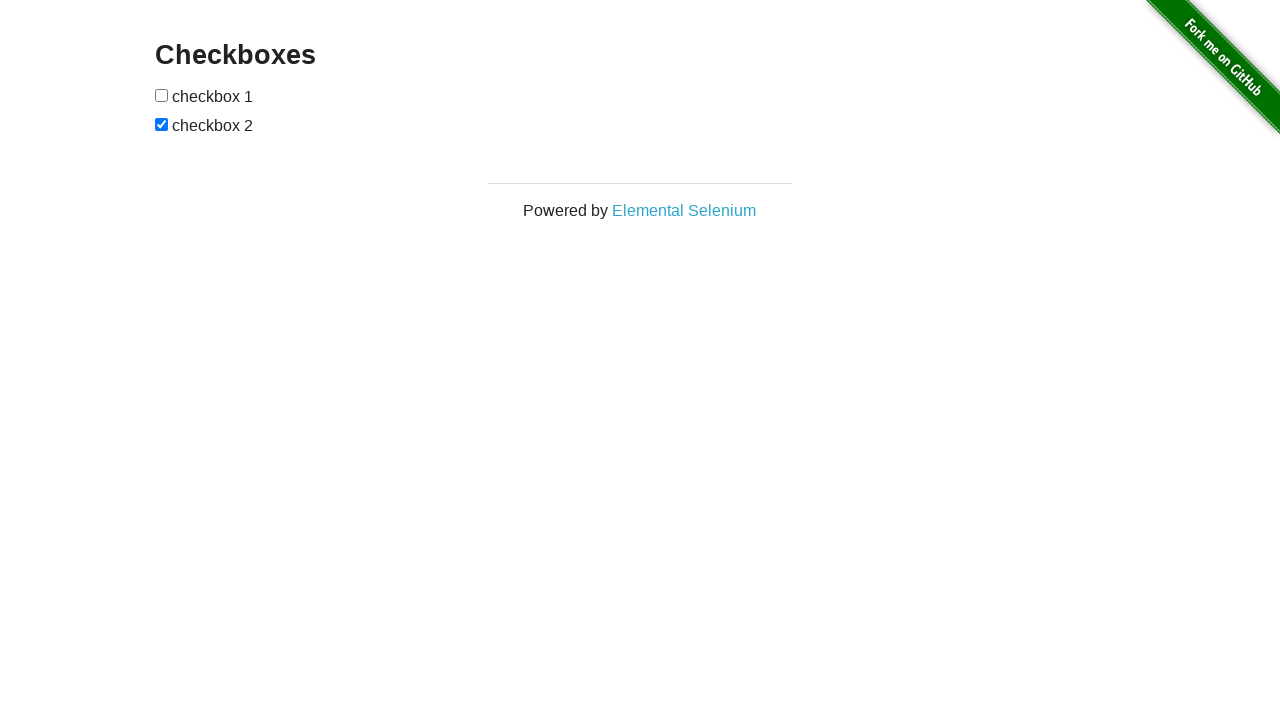

Navigated to checkboxes page
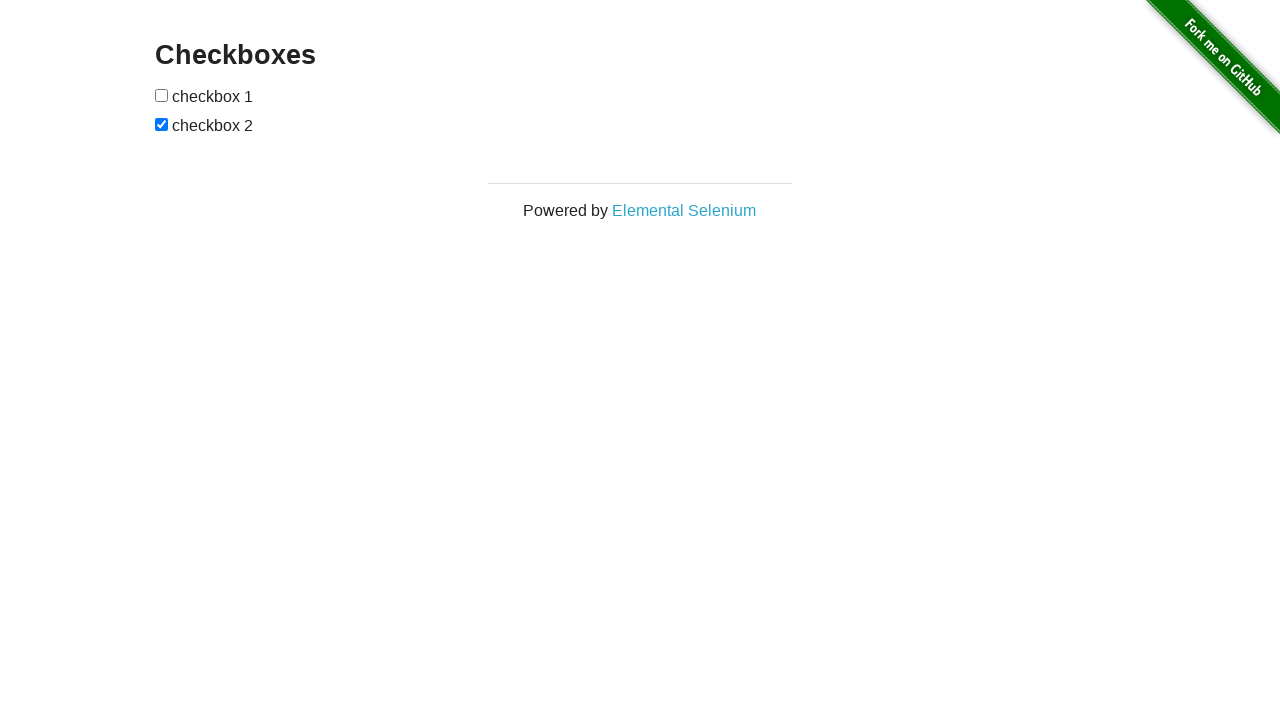

Located first checkbox element
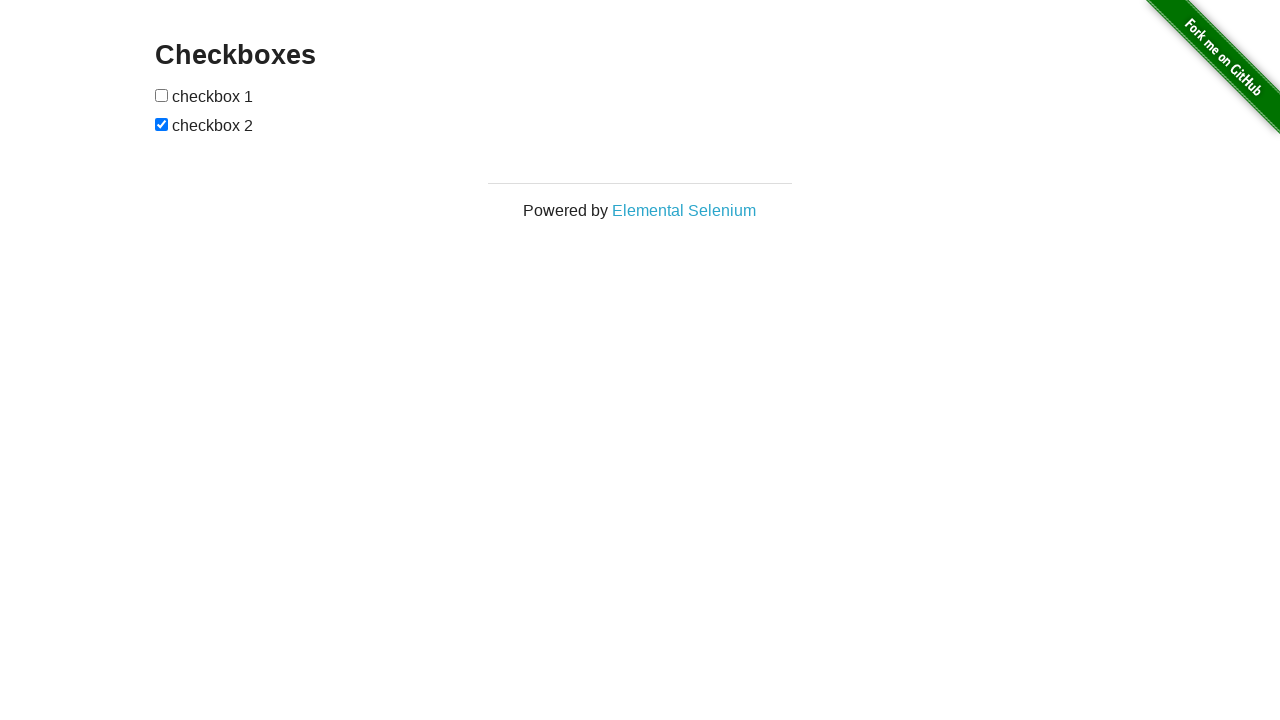

Checked the first checkbox at (162, 95) on #checkboxes input >> nth=0
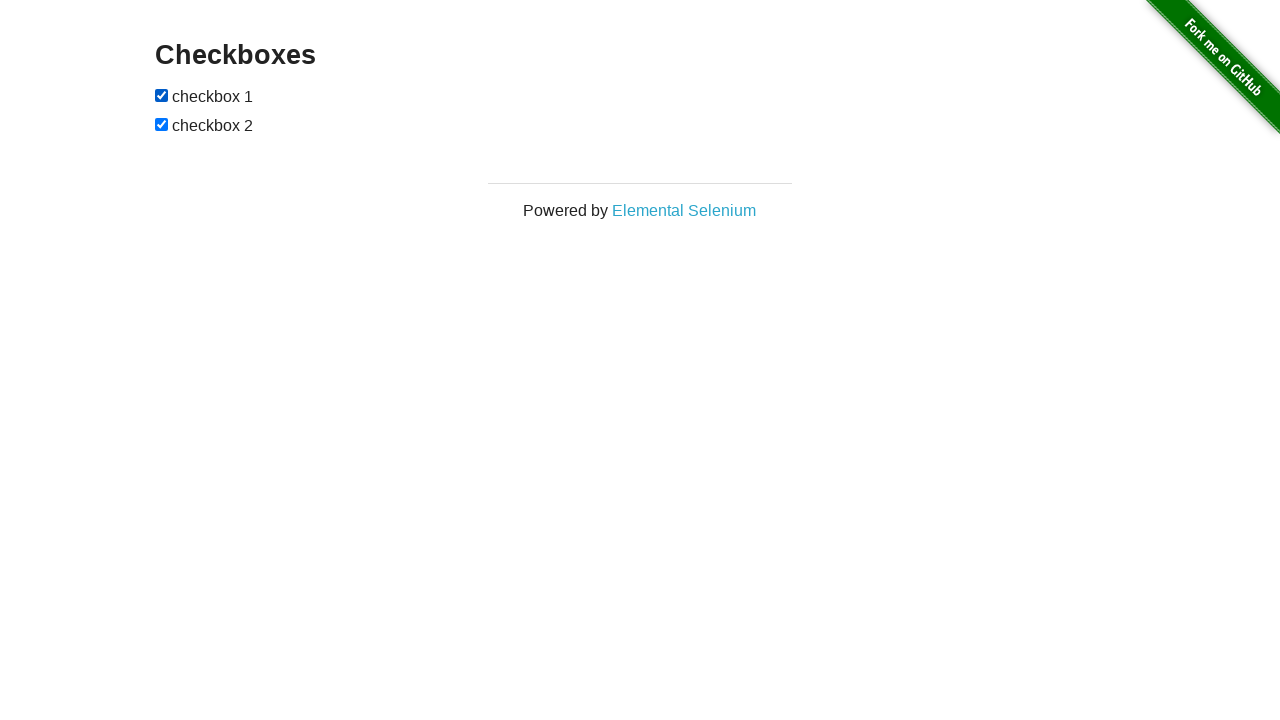

Verified first checkbox is checked
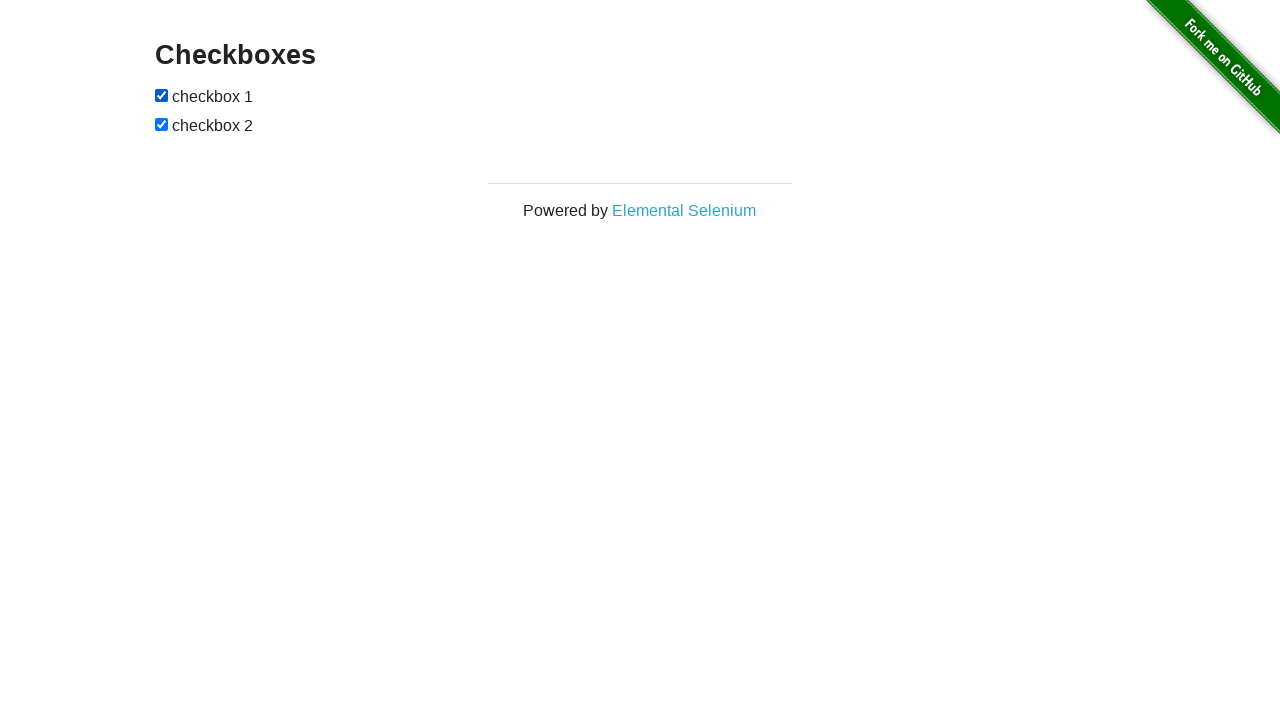

Located second checkbox element
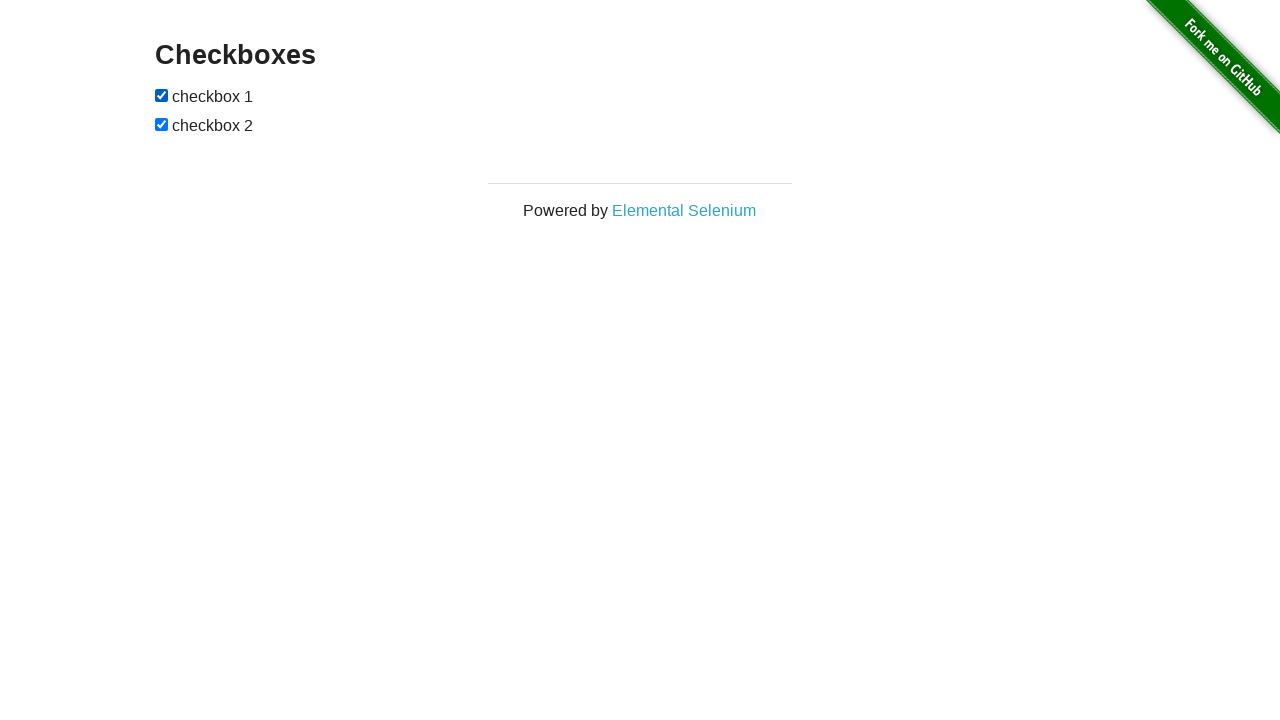

Unchecked the second checkbox at (162, 124) on #checkboxes input >> nth=1
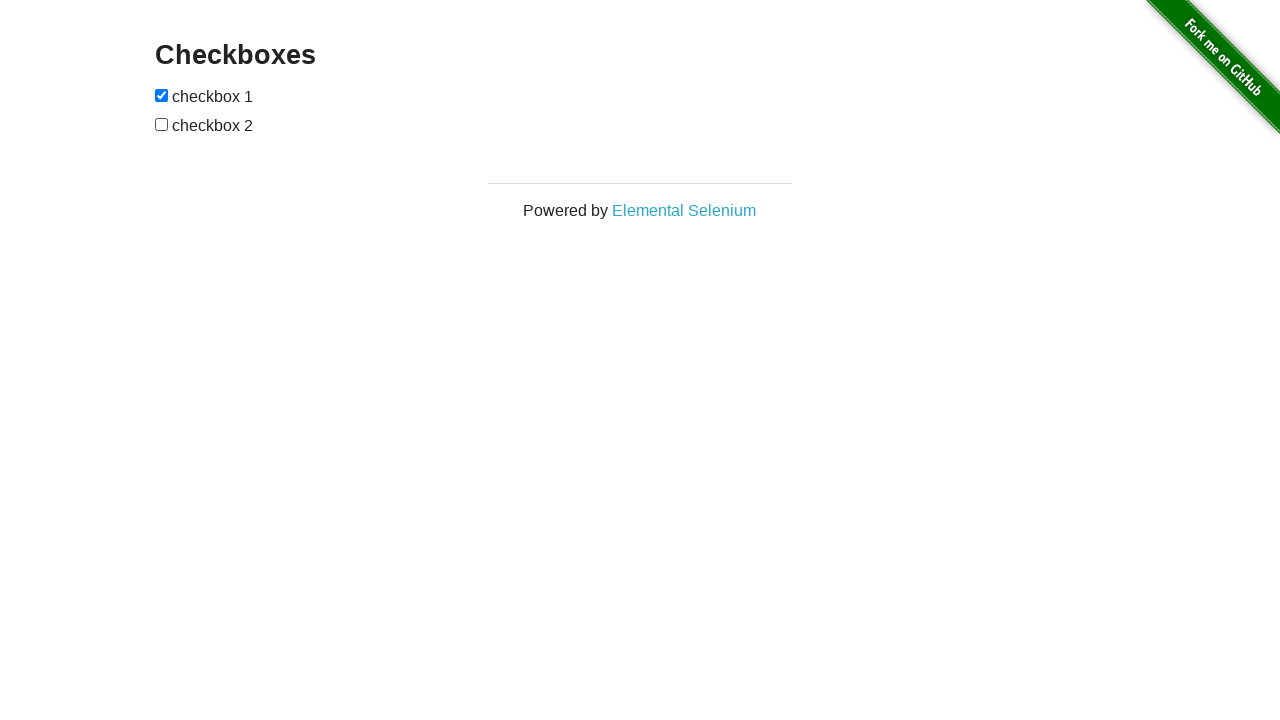

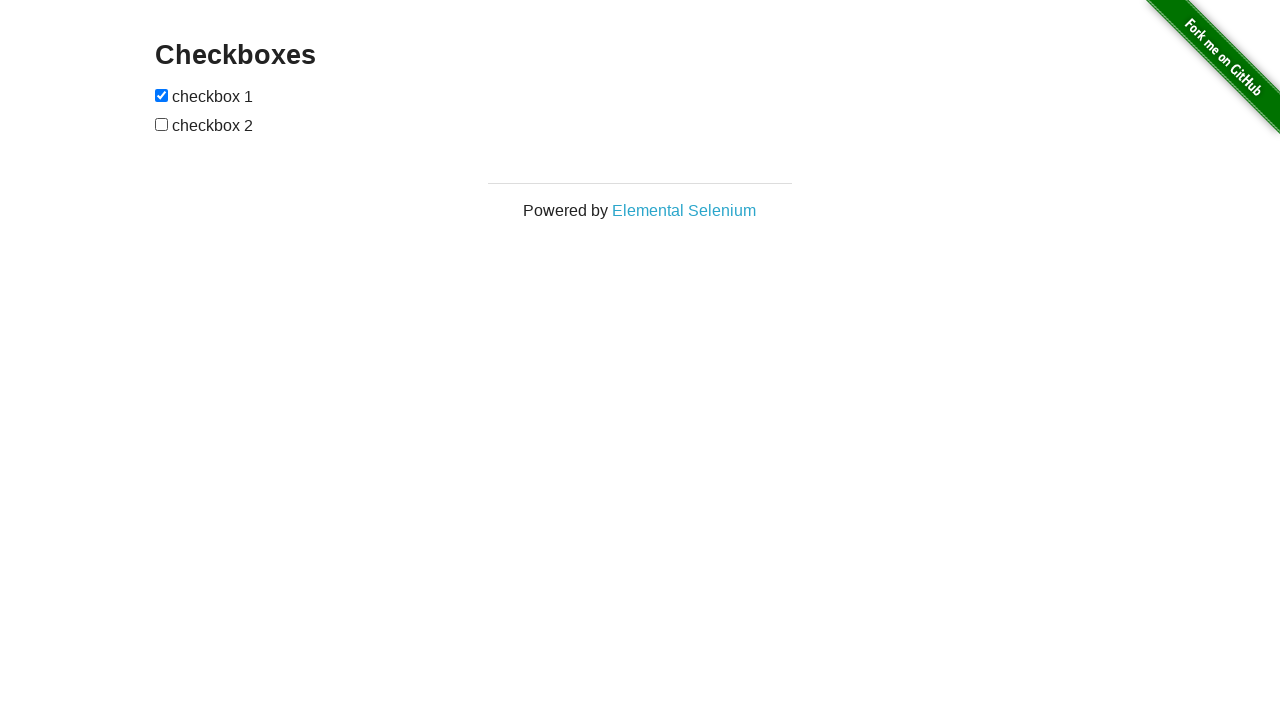